Tests date picker functionality on a dummy ticket booking form by selecting a specific date of birth

Starting URL: https://www.dummyticket.com/dummy-ticket-for-visa-application/

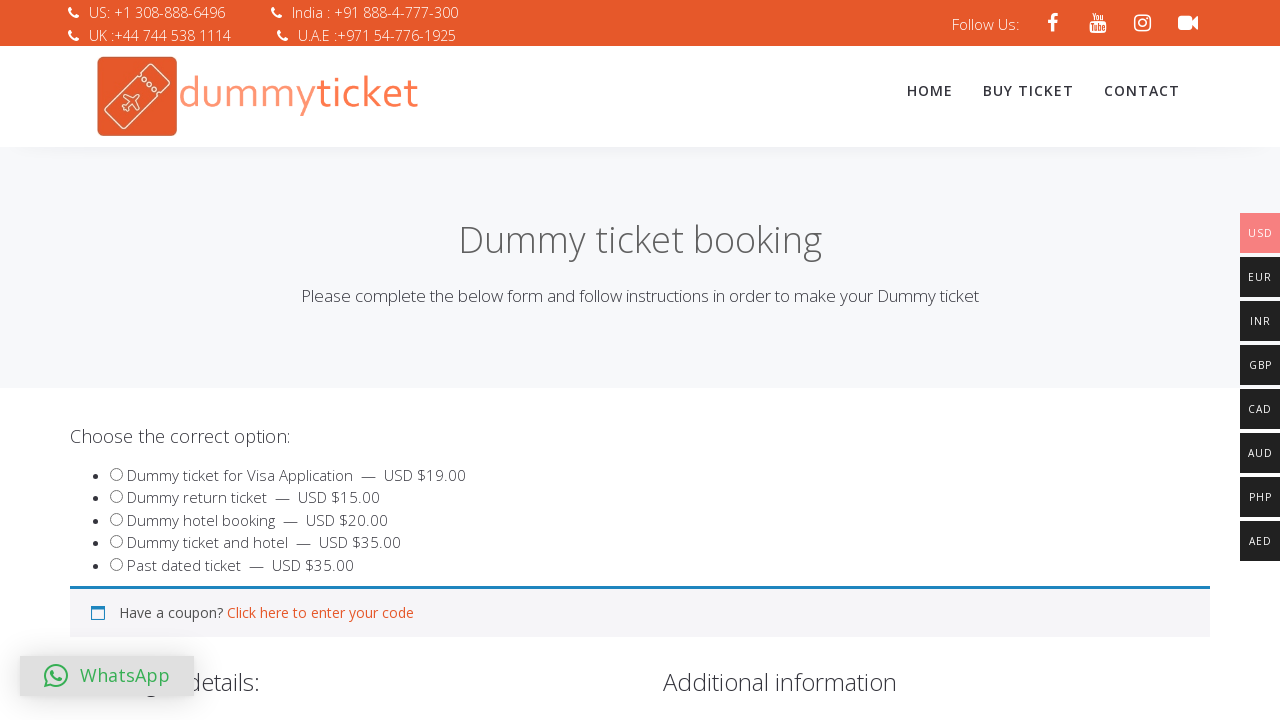

Clicked on date of birth field to open date picker at (344, 360) on input#dob
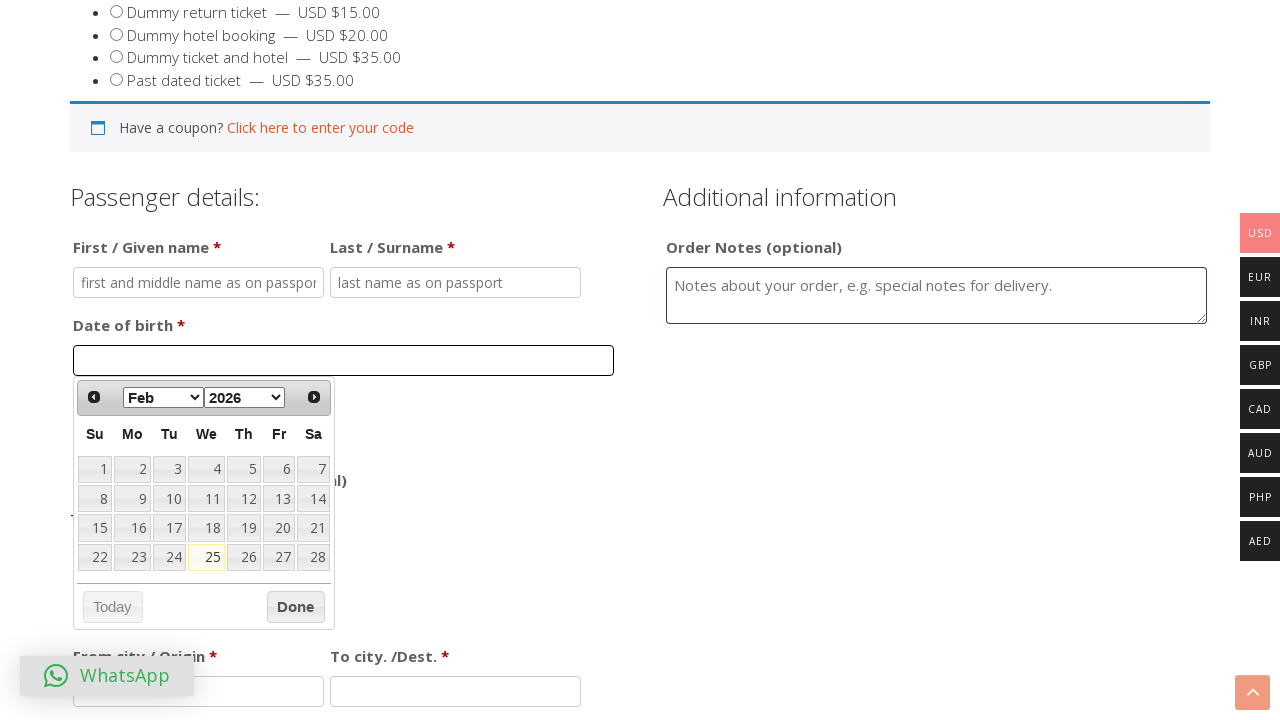

Selected December from month dropdown on select[data-handler='selectMonth']
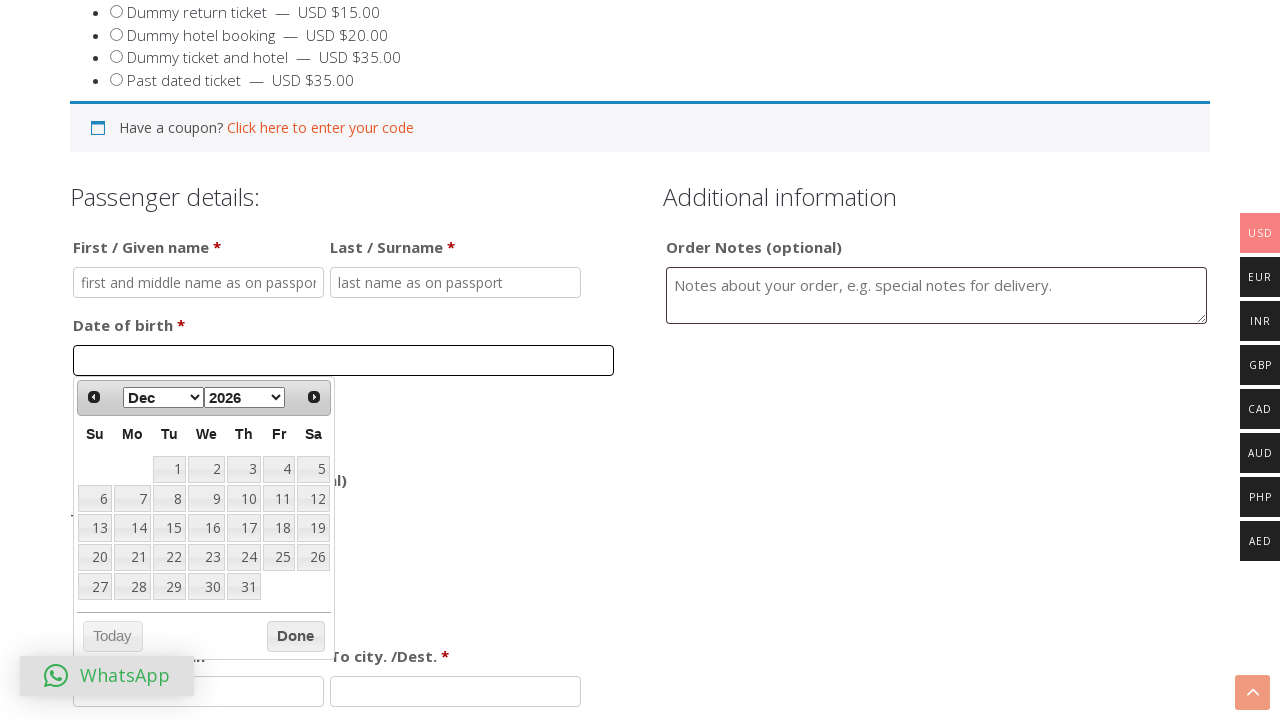

Selected 1990 from year dropdown on select[data-handler='selectYear']
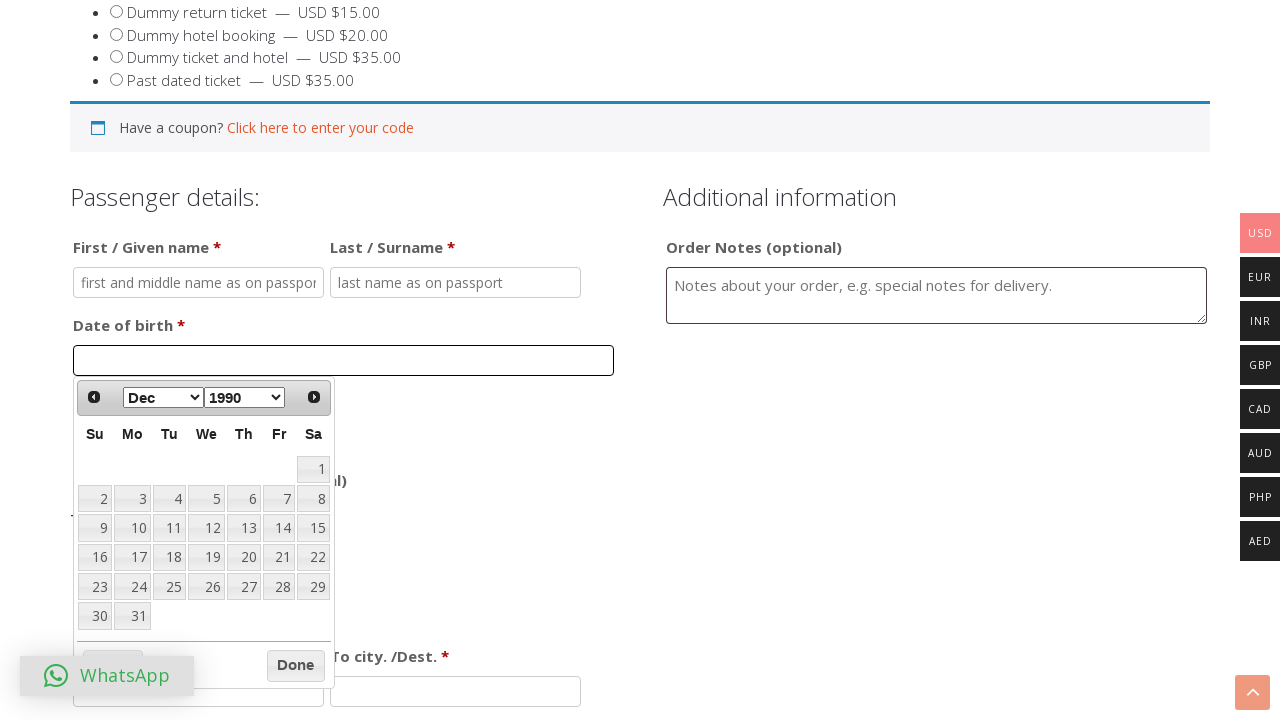

Selected the 25th day from the date picker calendar at (169, 587) on xpath=//div[@id='ui-datepicker-div']//table/tbody/tr/td/a[text()='25']
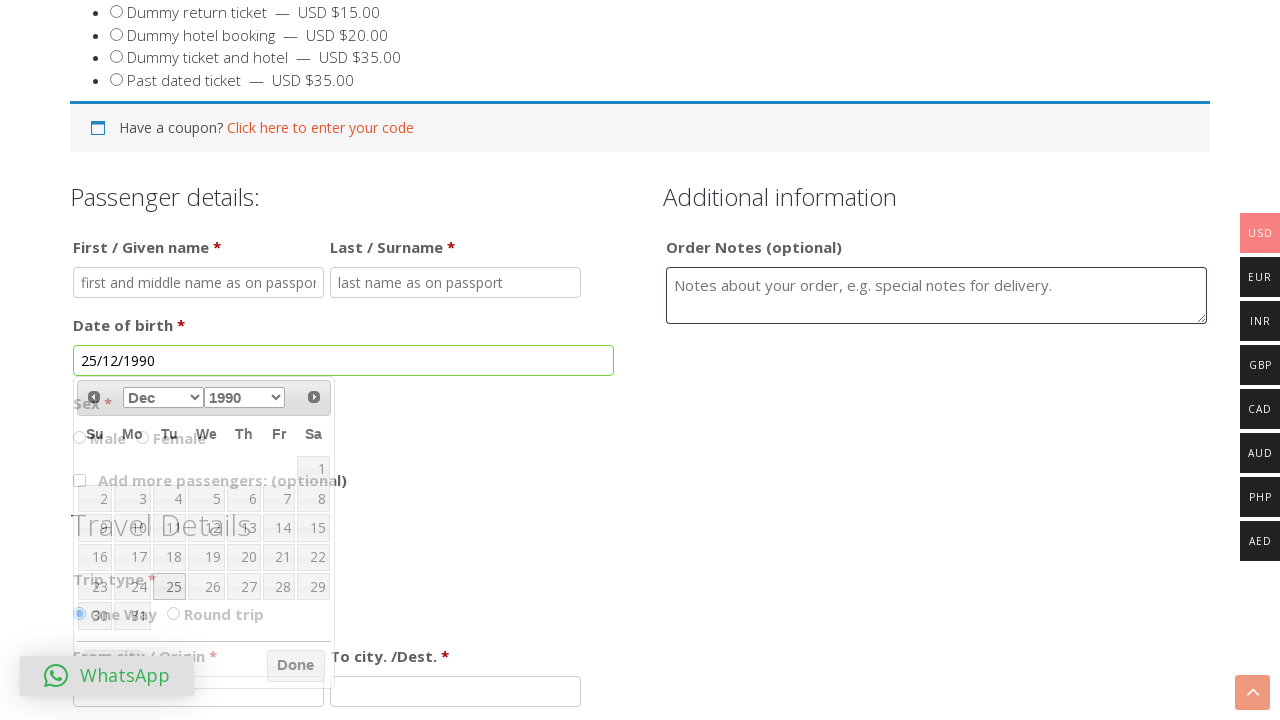

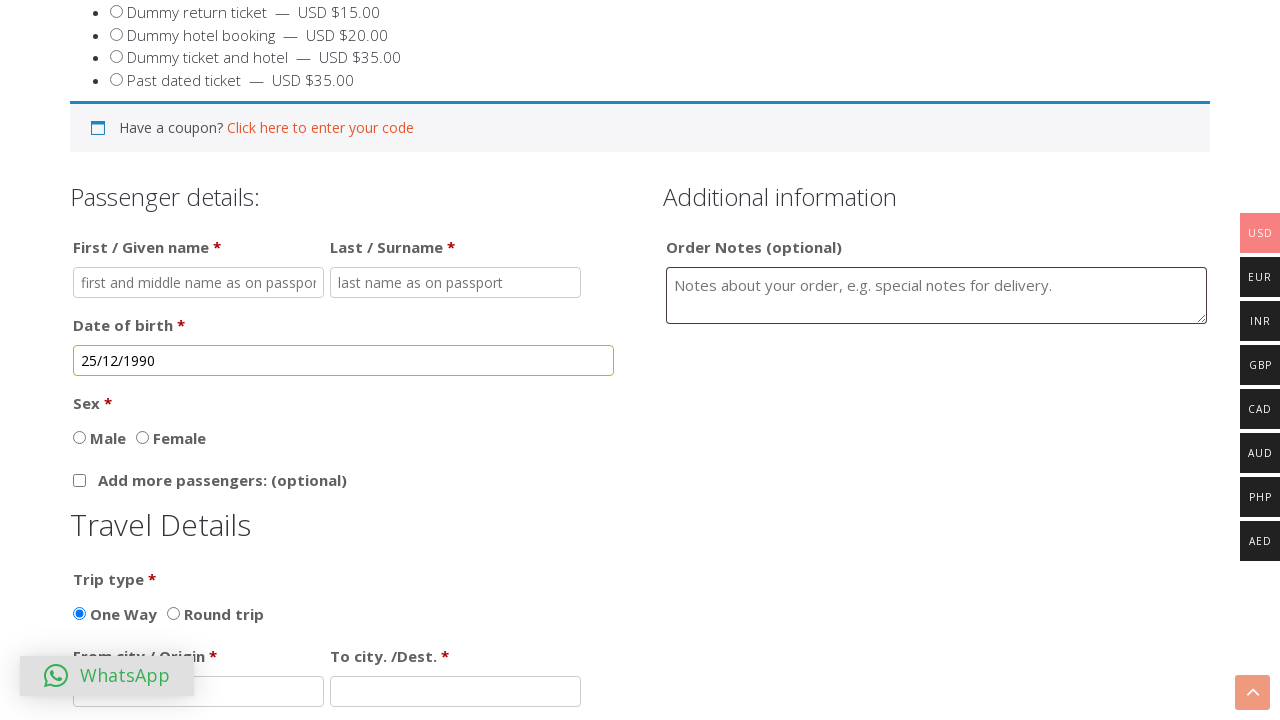